Tests registration form with mismatched confirm password to verify password confirmation validation

Starting URL: https://alada.vn/tai-khoan/dang-ky.html

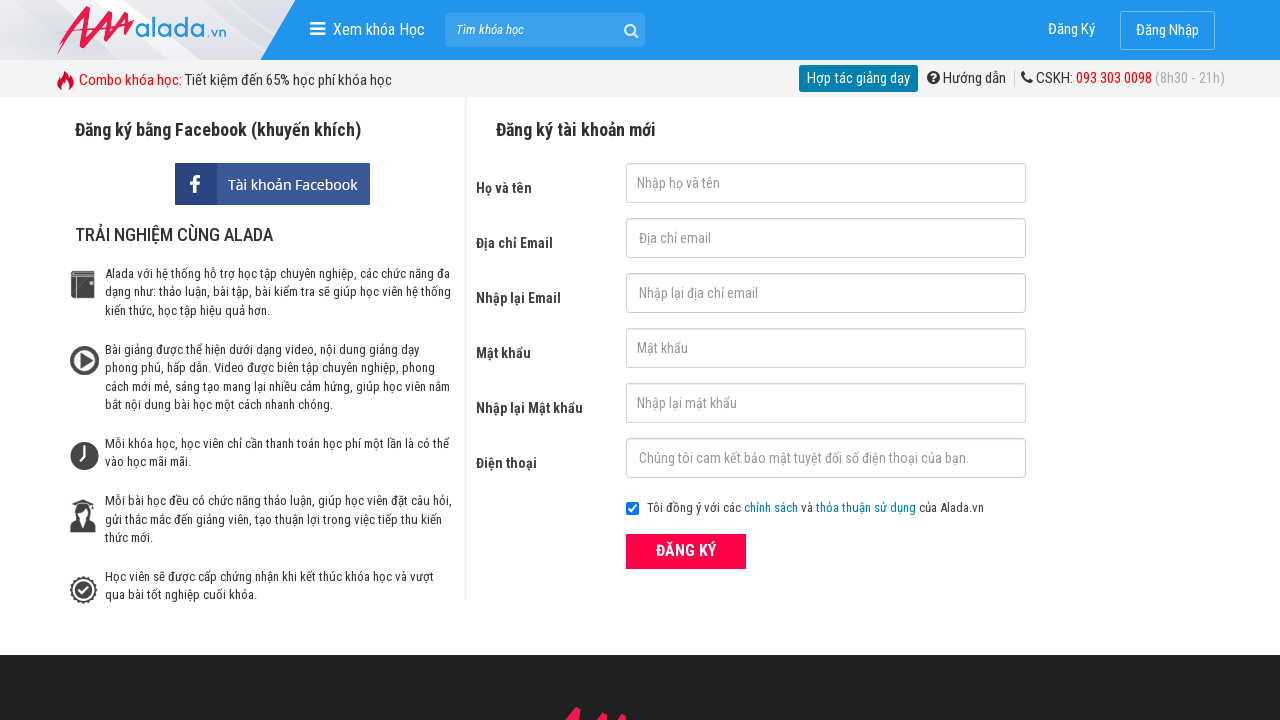

Filled first name field with 'Phạm Thị Lan' on #txtFirstname
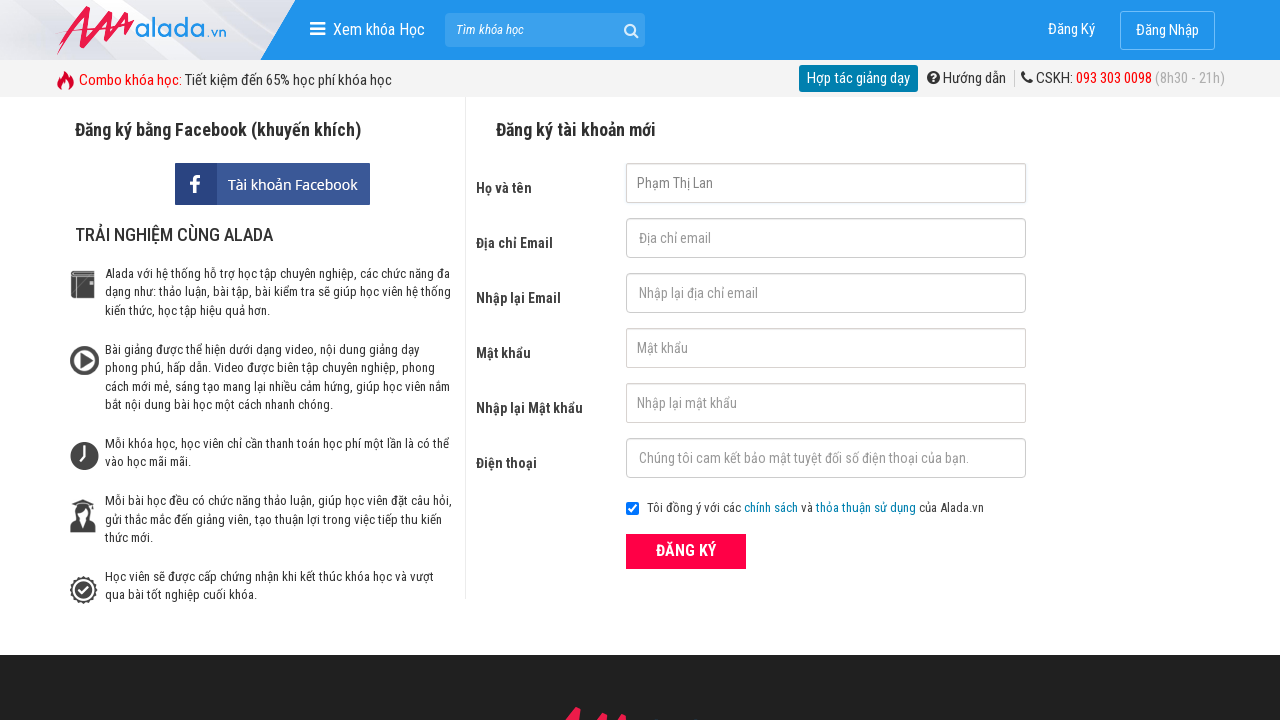

Filled email field with 'testuser@gmail.com' on #txtEmail
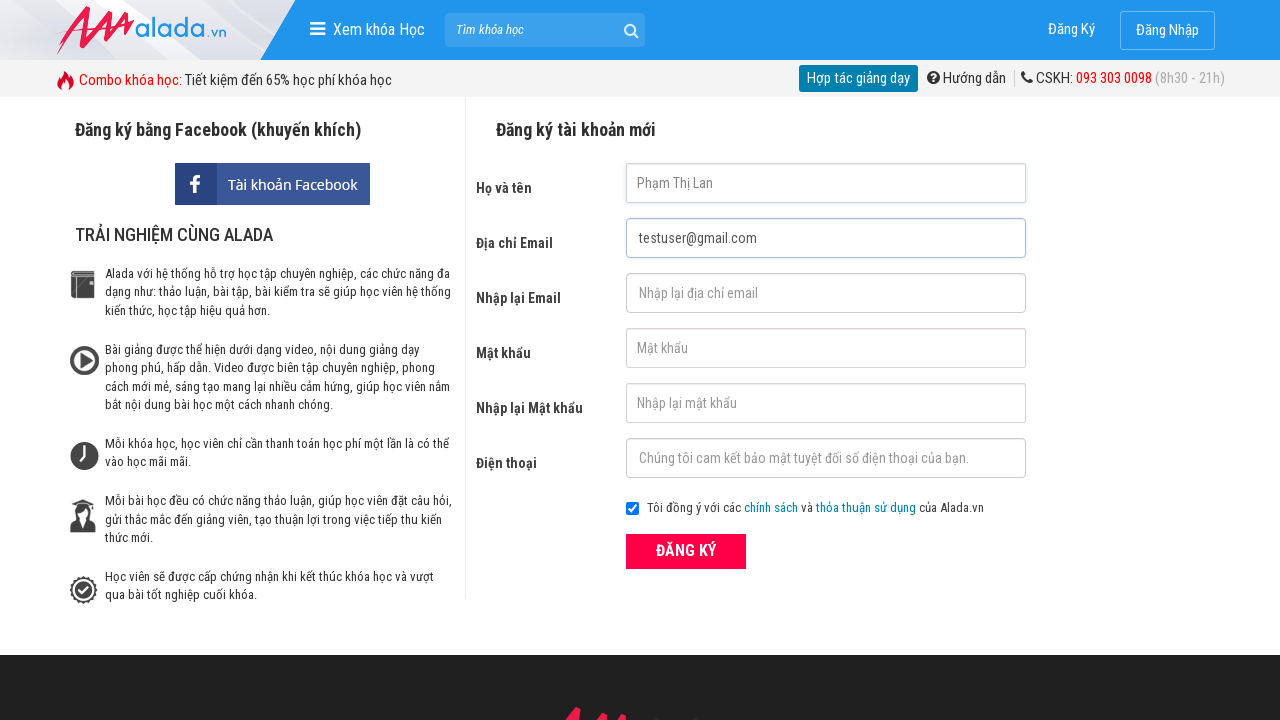

Filled confirm email field with 'testuser@gmail.com' on #txtCEmail
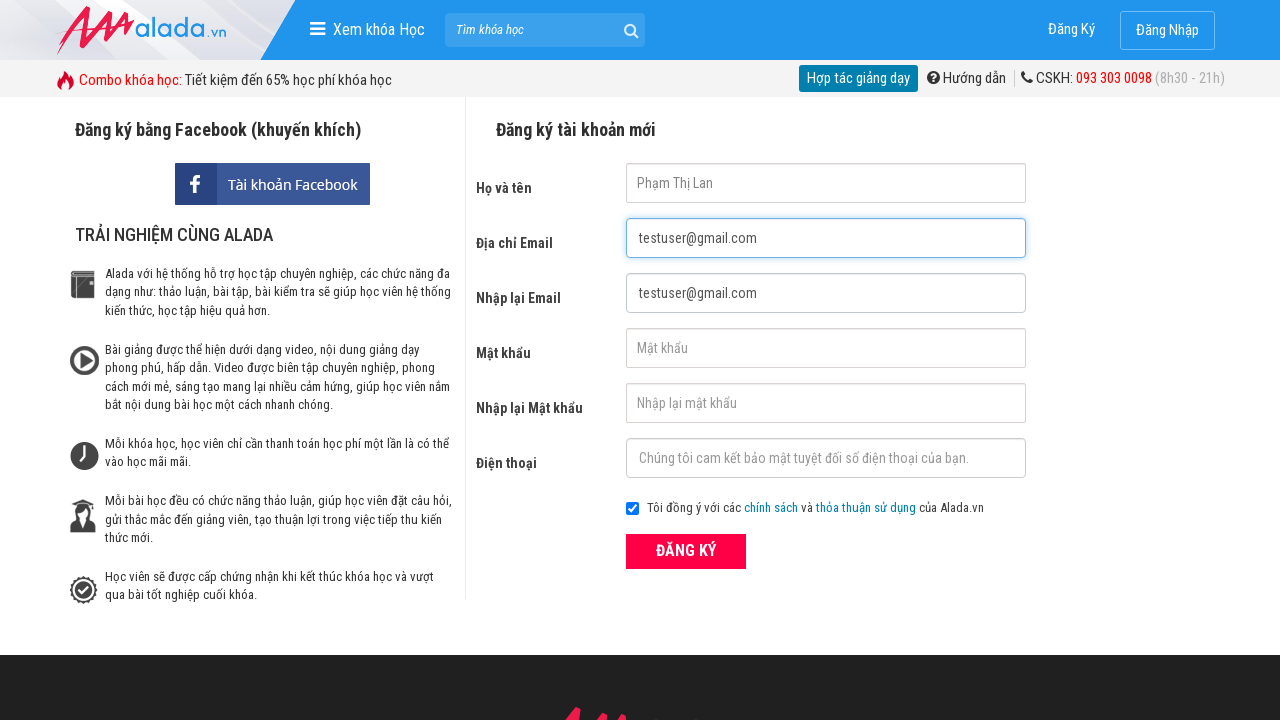

Filled password field with '123456' on #txtPassword
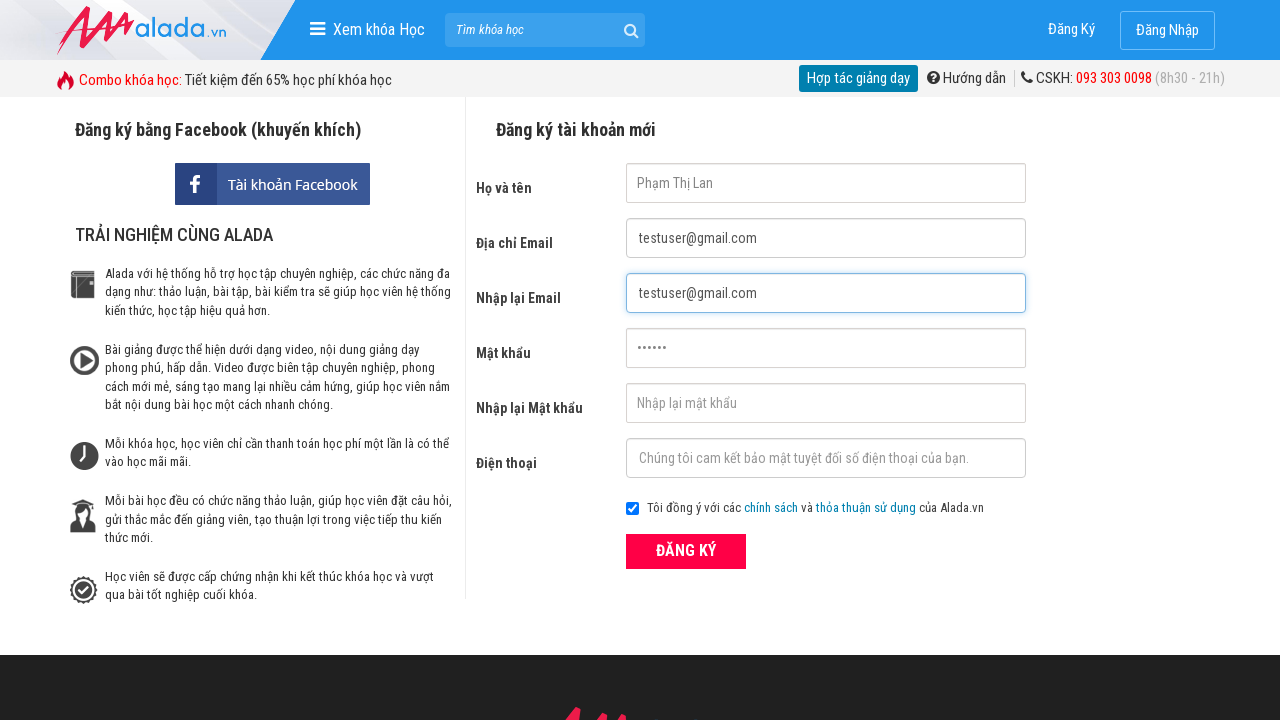

Filled confirm password field with mismatched password '123457' on #txtCPassword
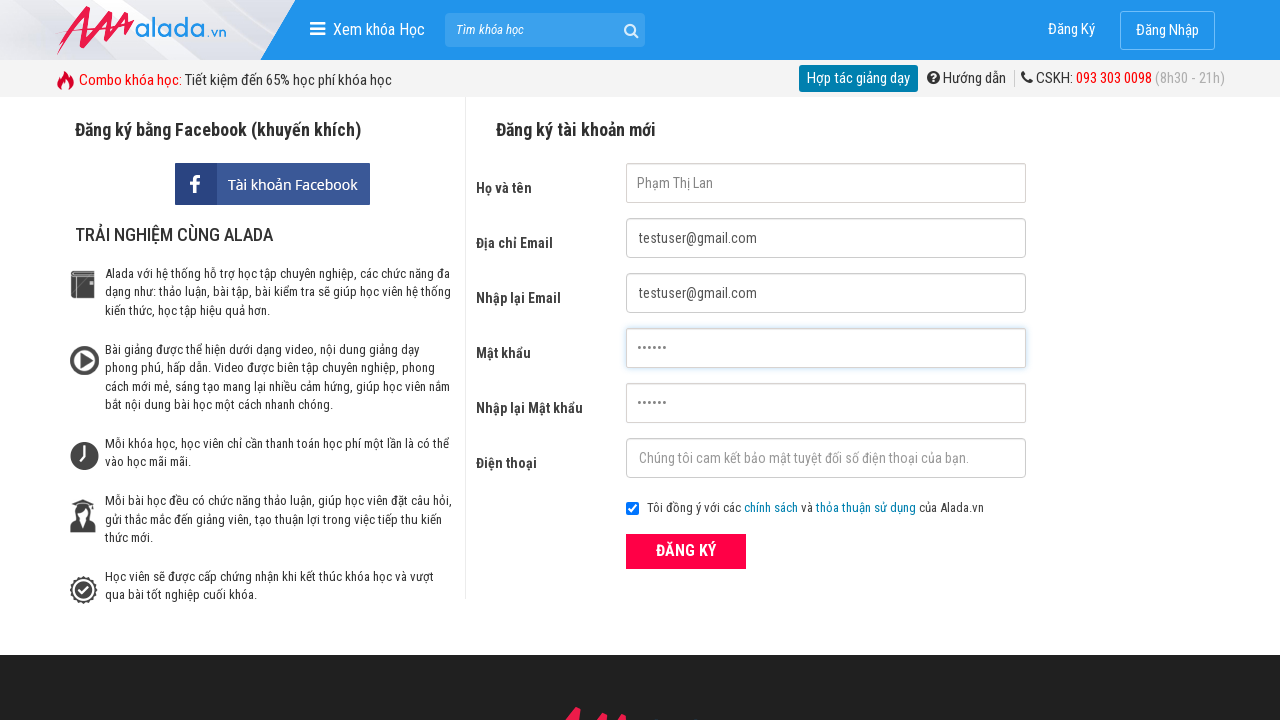

Filled phone field with '0918999000' on #txtPhone
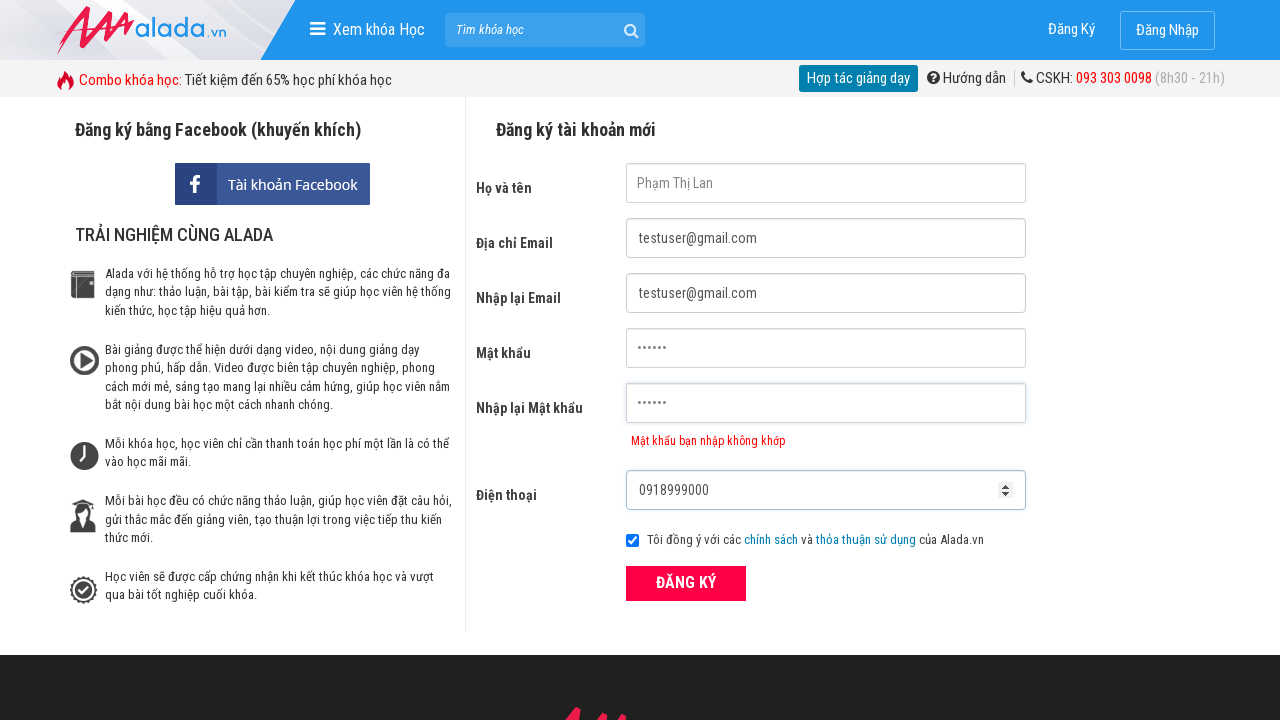

Clicked submit button to register at (686, 583) on button[type='submit']
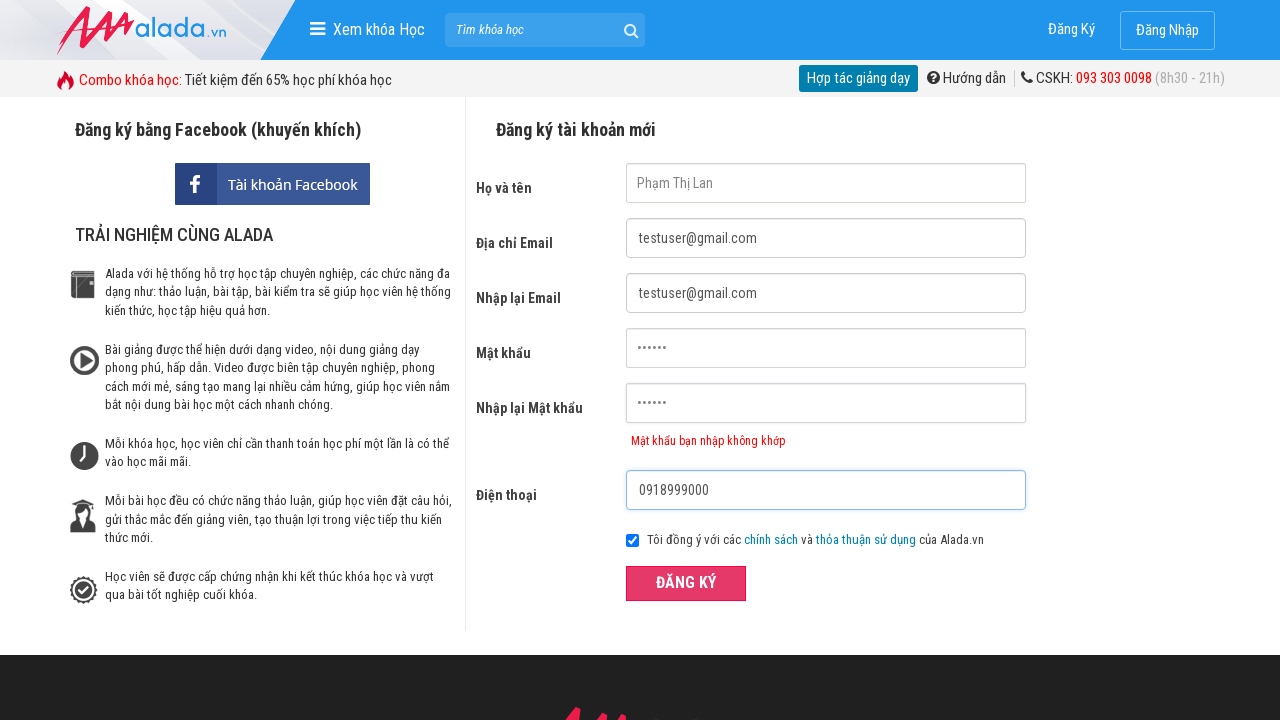

Confirm password error message appeared
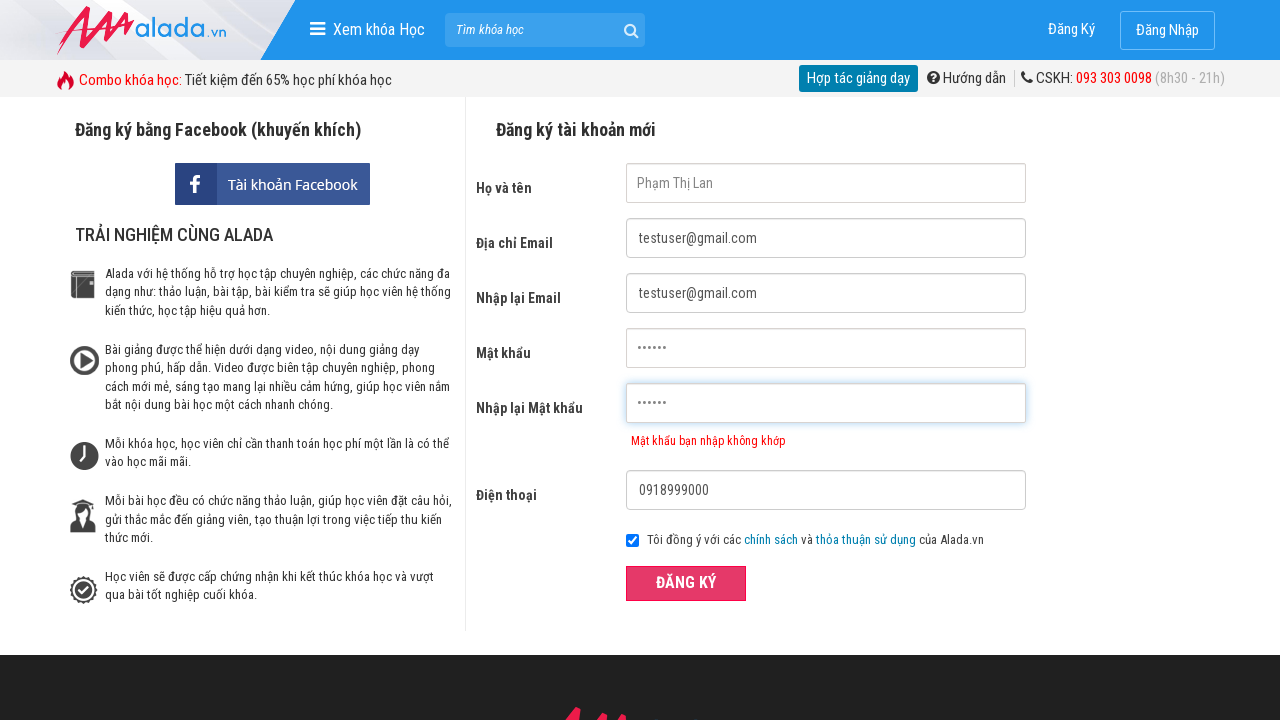

Verified confirm password error message: 'Mật khẩu bạn nhập không khớp'
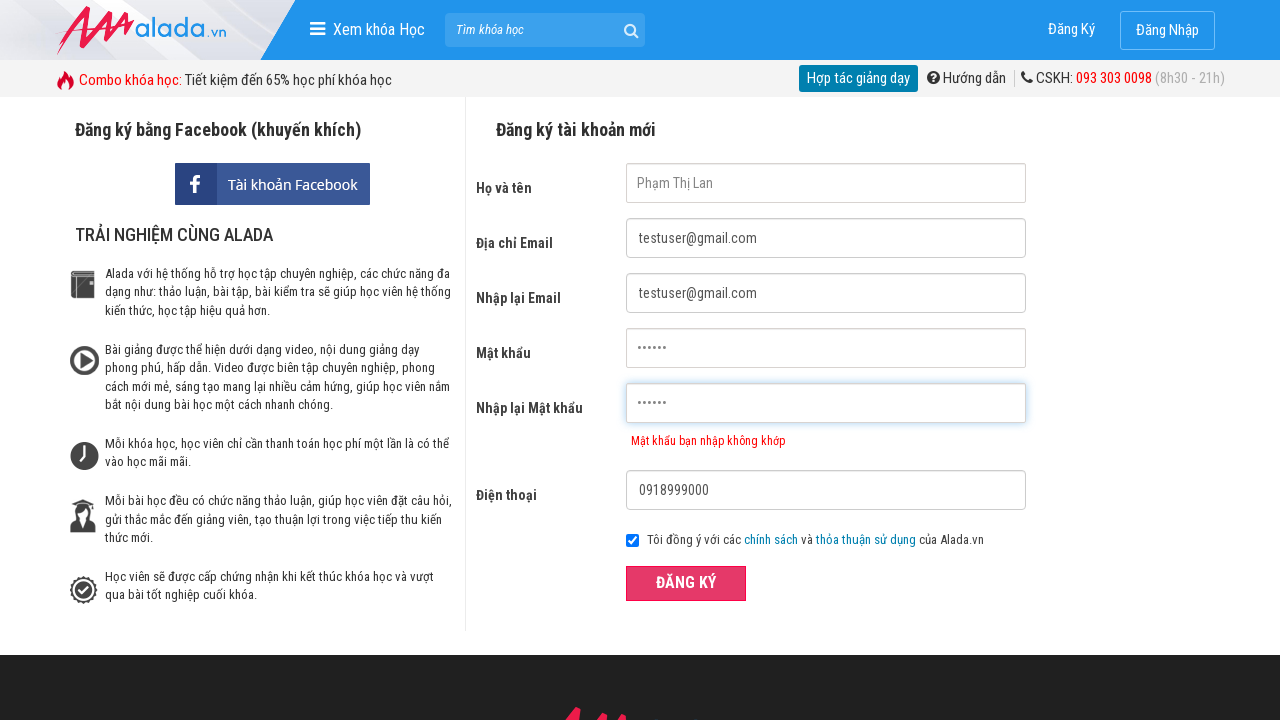

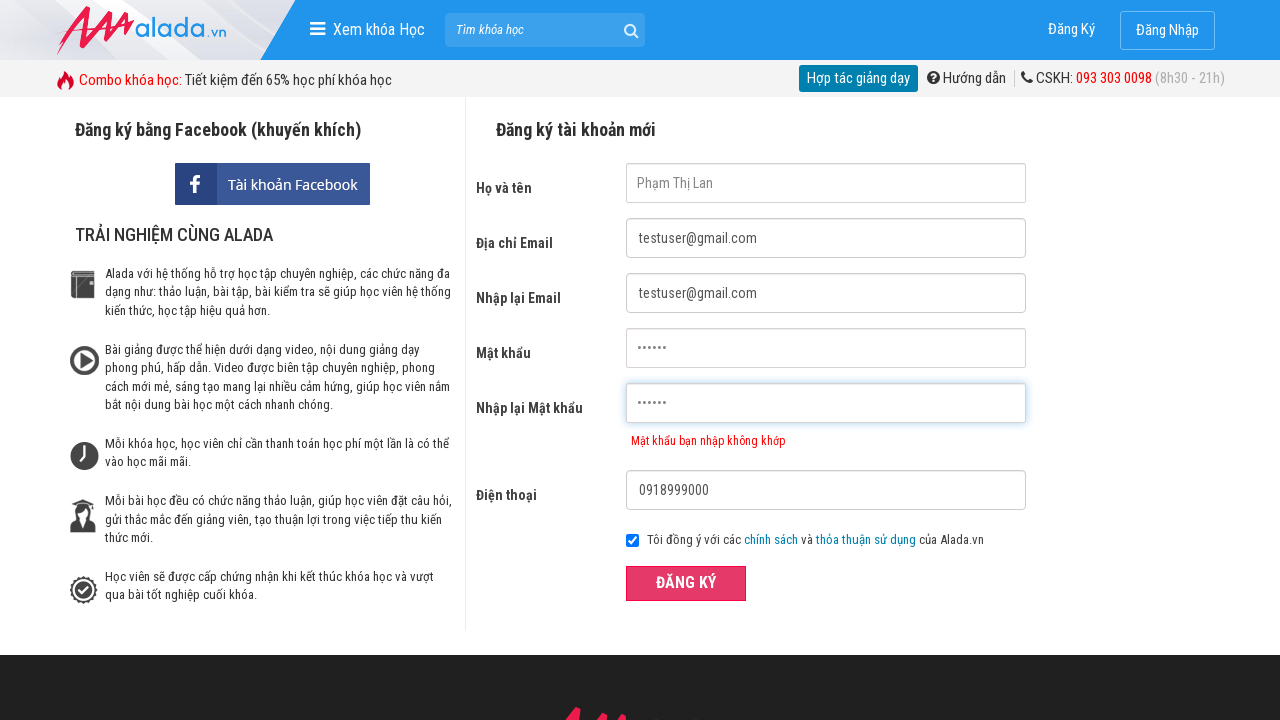